Tests Bootstrap dropdown functionality by clicking the dropdown menu and selecting the CSS option from the list

Starting URL: http://seleniumpractise.blogspot.com/2016/08/bootstrap-dropdown-example-for-selenium.html

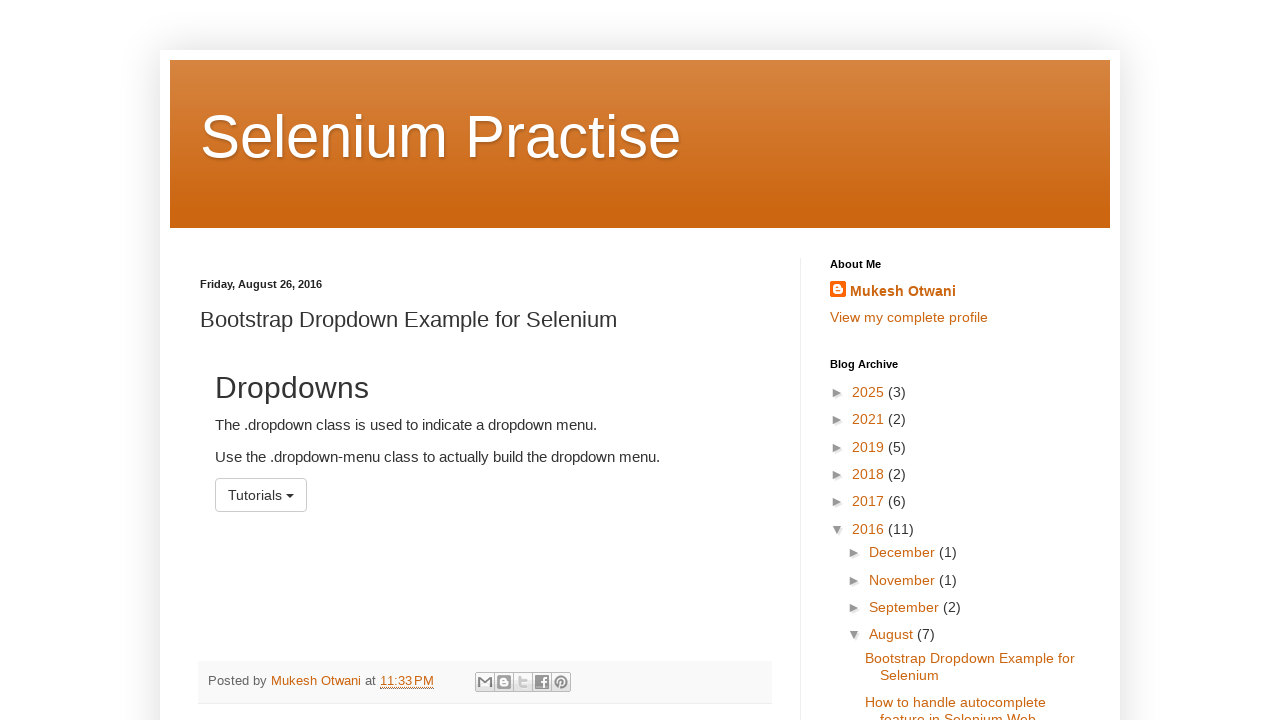

Clicked dropdown menu to open it at (261, 495) on #menu1
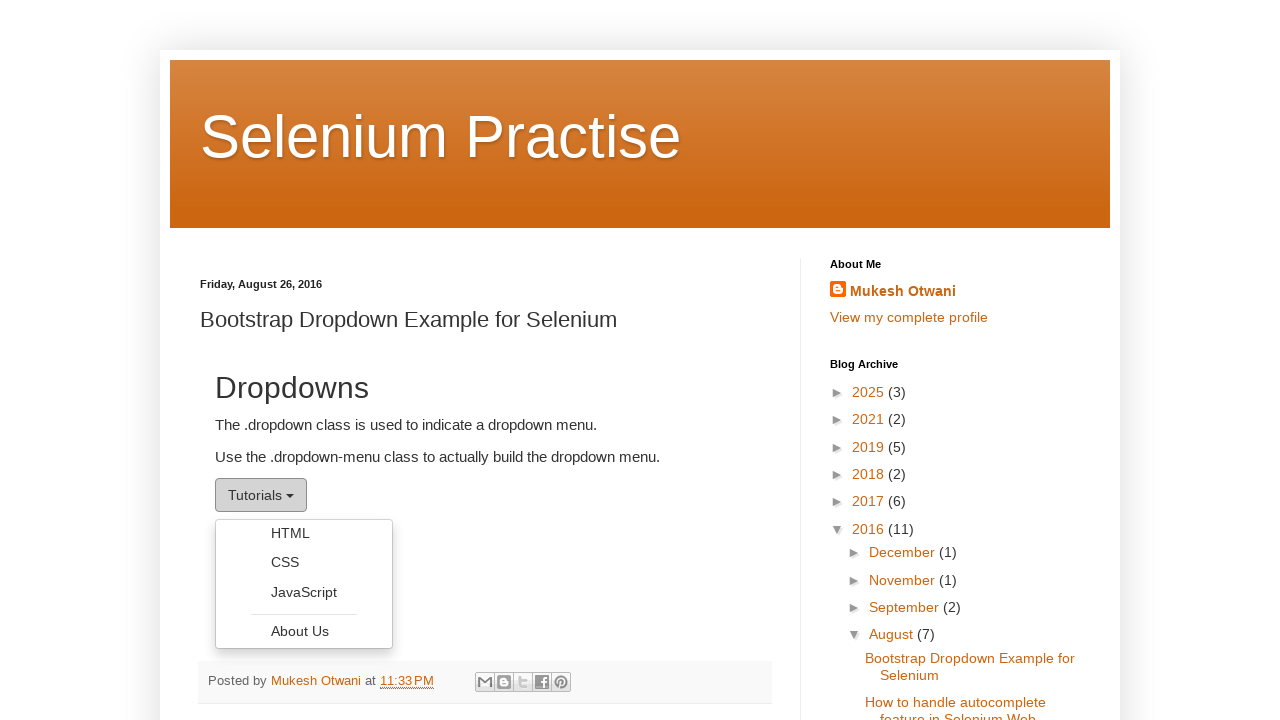

Located all dropdown items
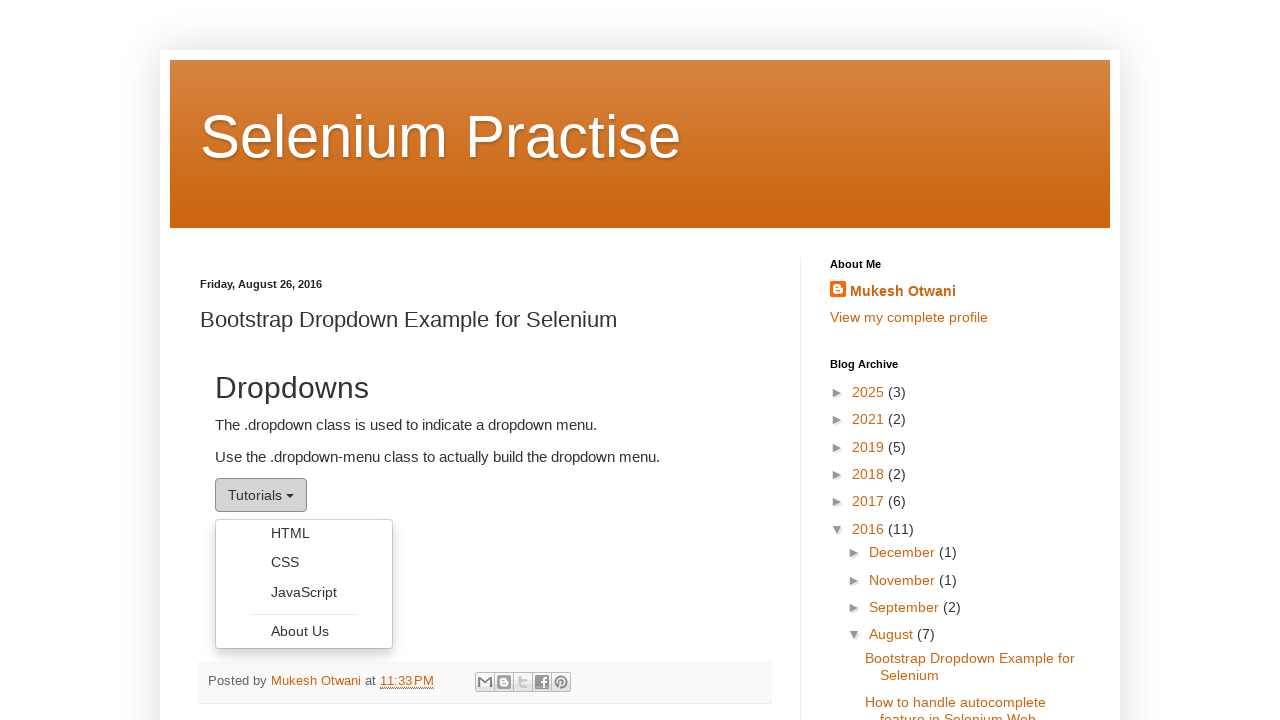

Clicked CSS option from dropdown menu at (304, 562) on xpath=//ul[@aria-labelledby='menu1']/li/a >> nth=1
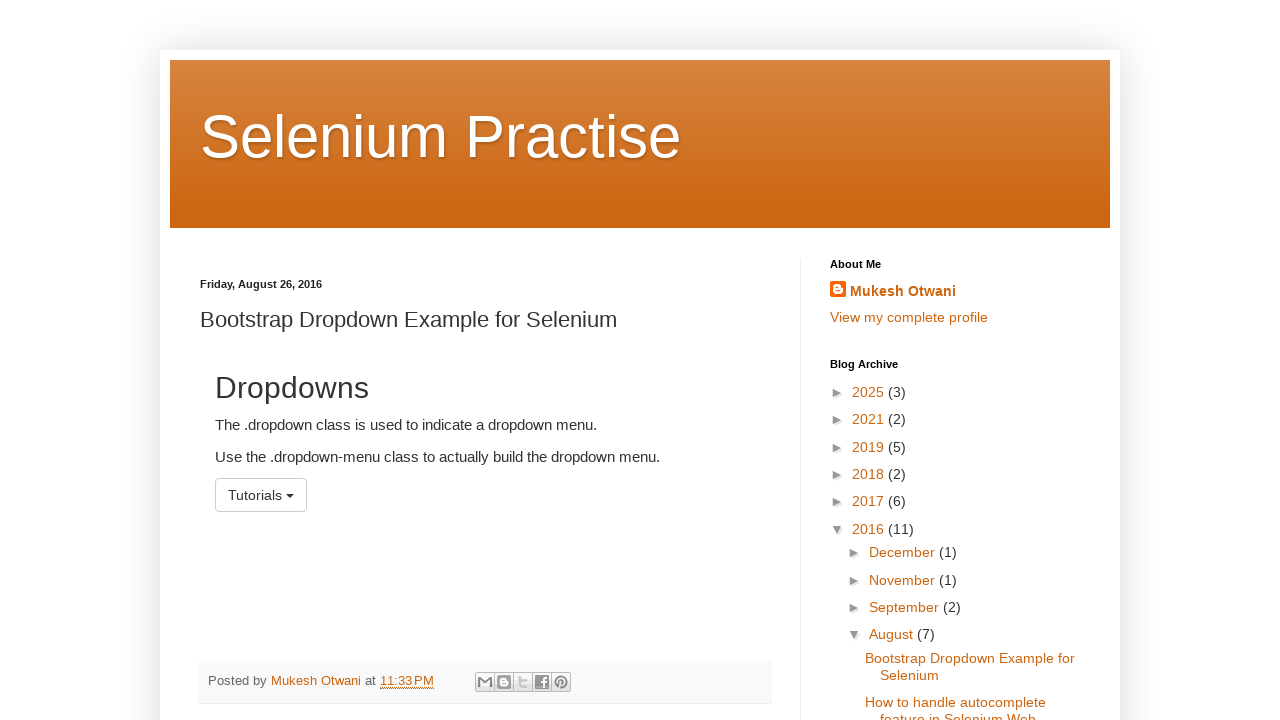

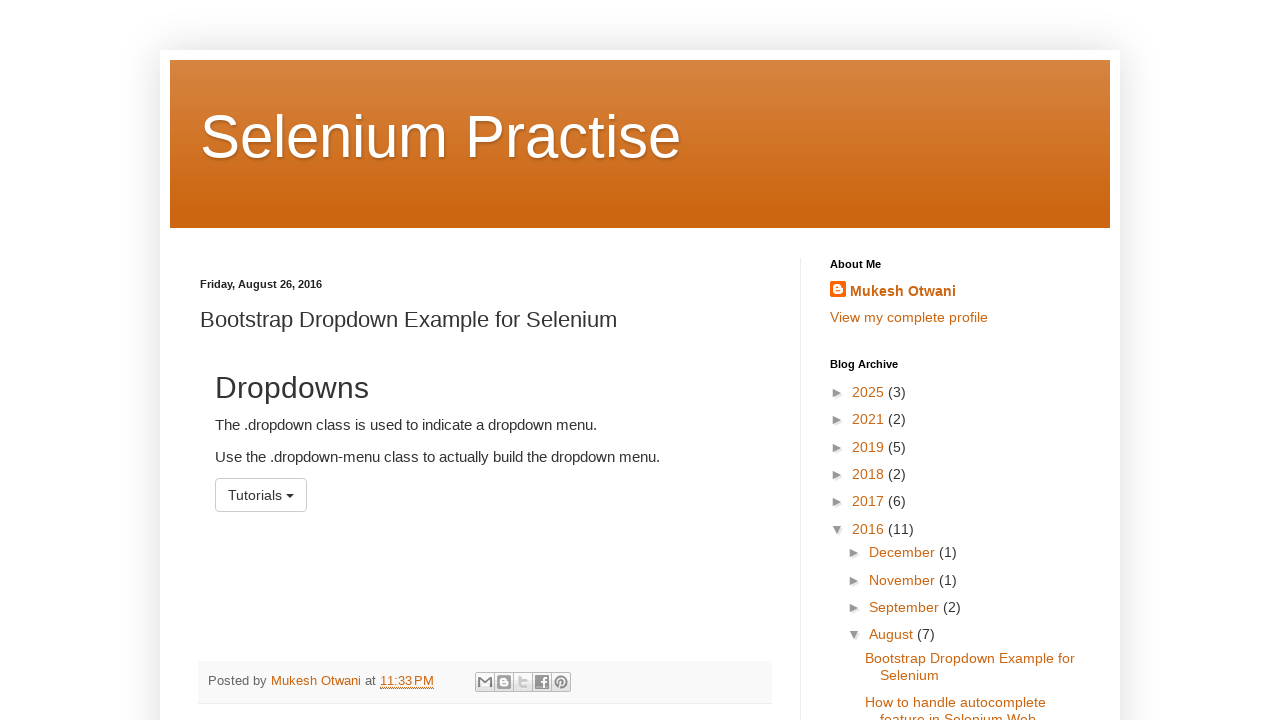